Tests percentage calculator functionality by entering values and verifying the calculation results for multiple test cases

Starting URL: https://www.calculator.net/percent-calculator.html

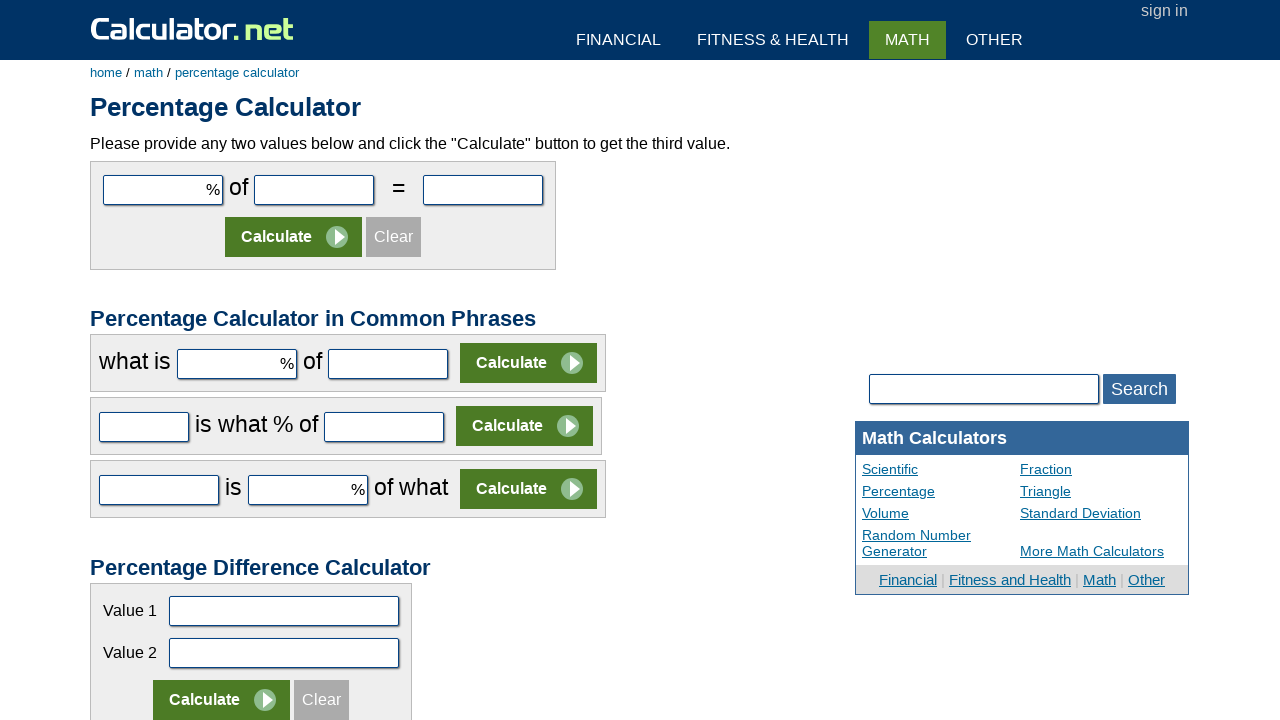

Located value input field (#cpar1)
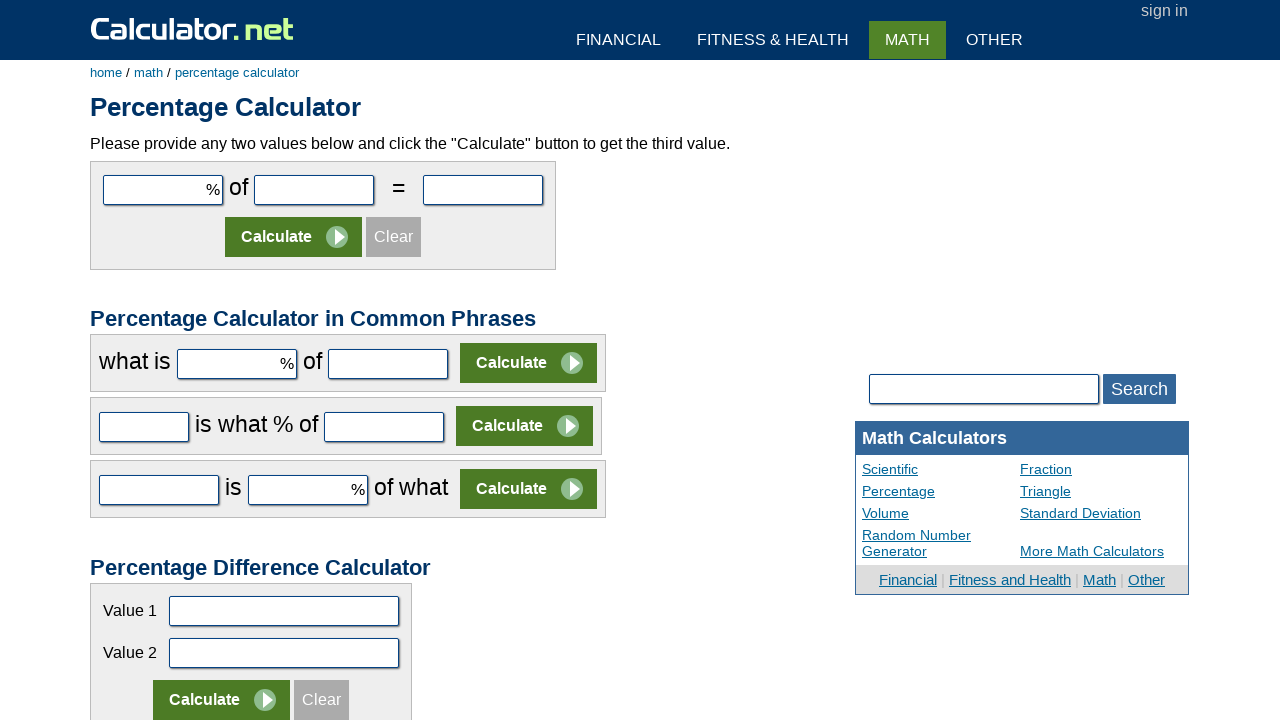

Located percentage input field (#cpar2)
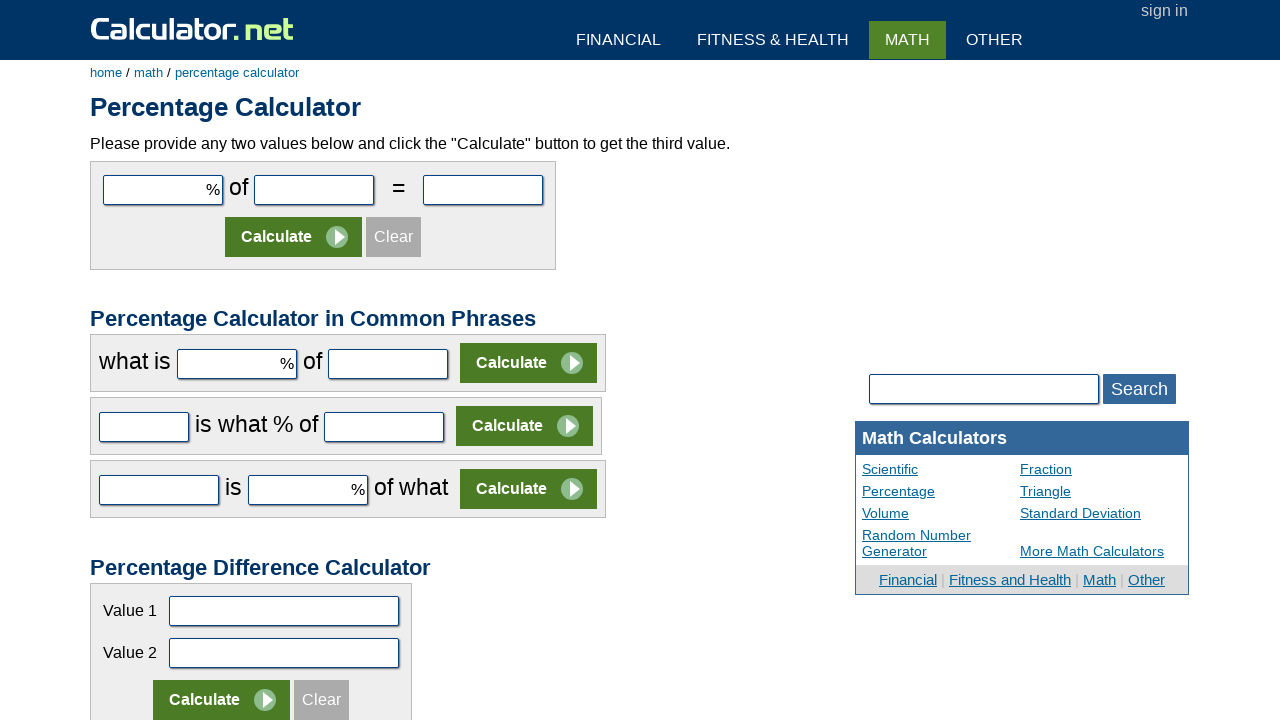

Cleared value input field on #cpar1
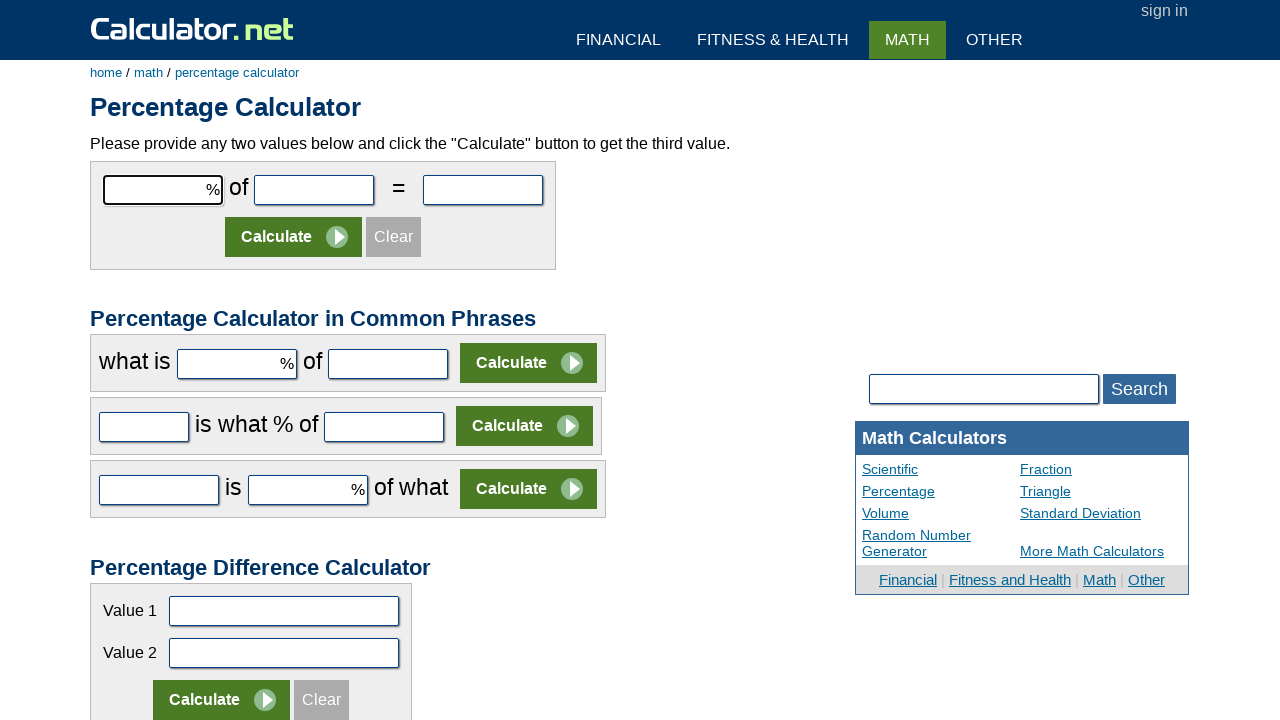

Filled value field with '50' on #cpar1
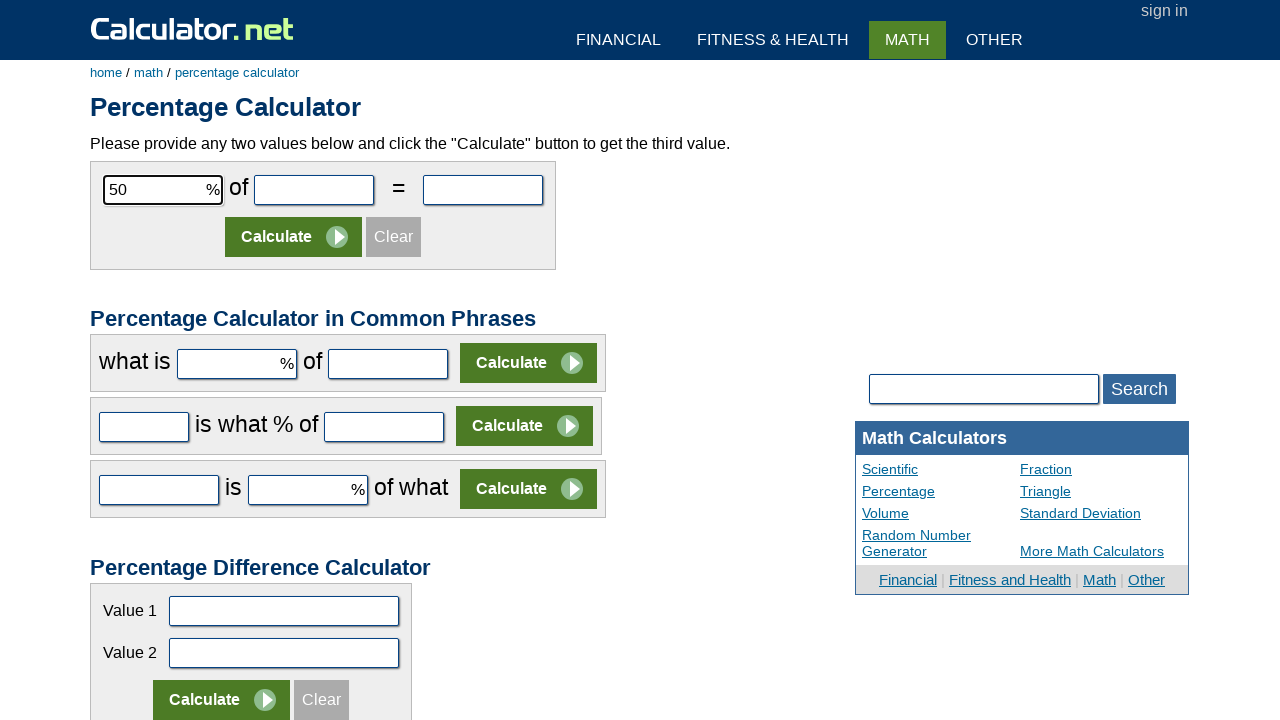

Cleared percentage input field on #cpar2
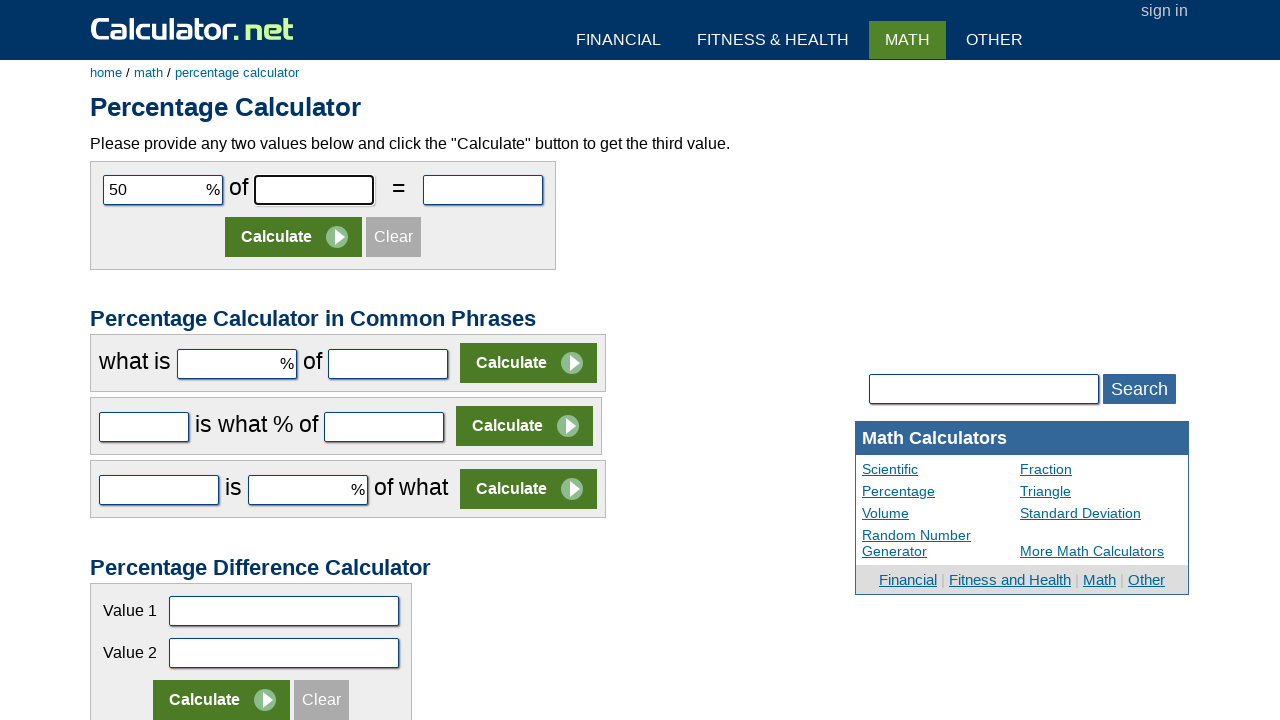

Filled percentage field with '10' on #cpar2
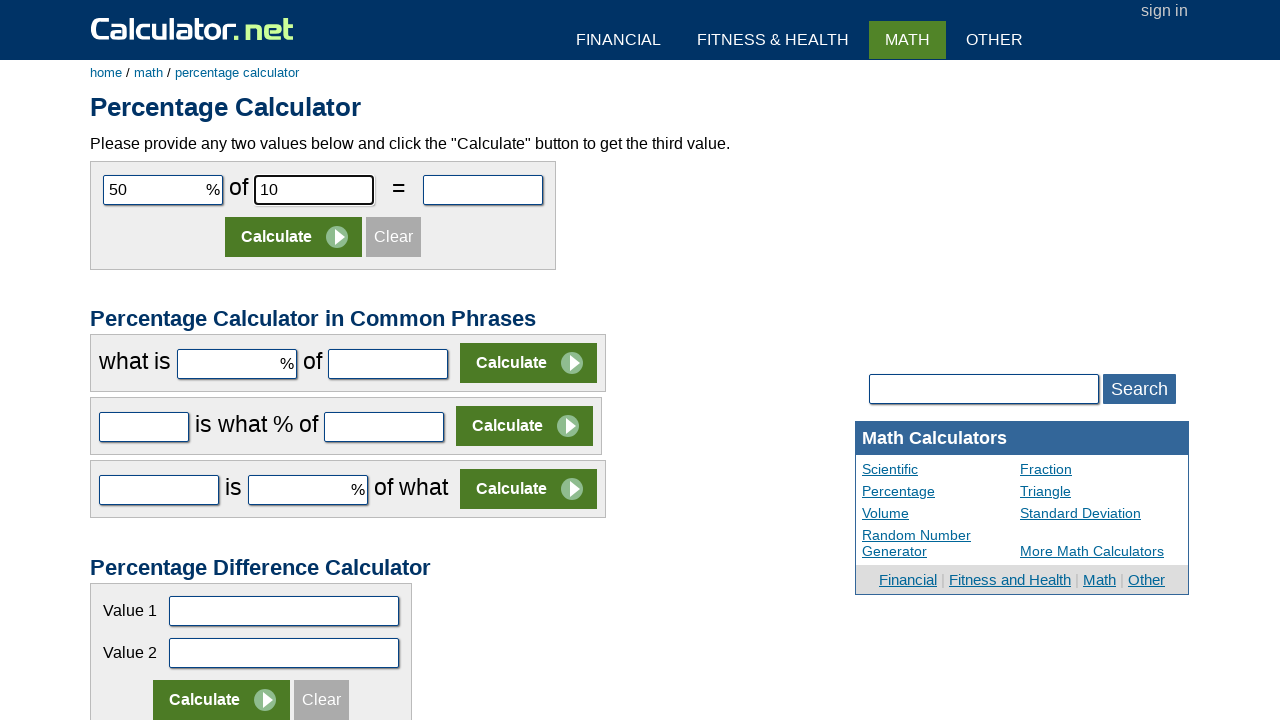

Clicked Calculate button for test case 1 (10% of 50) at (294, 237) on xpath=//input[@value='Calculate']
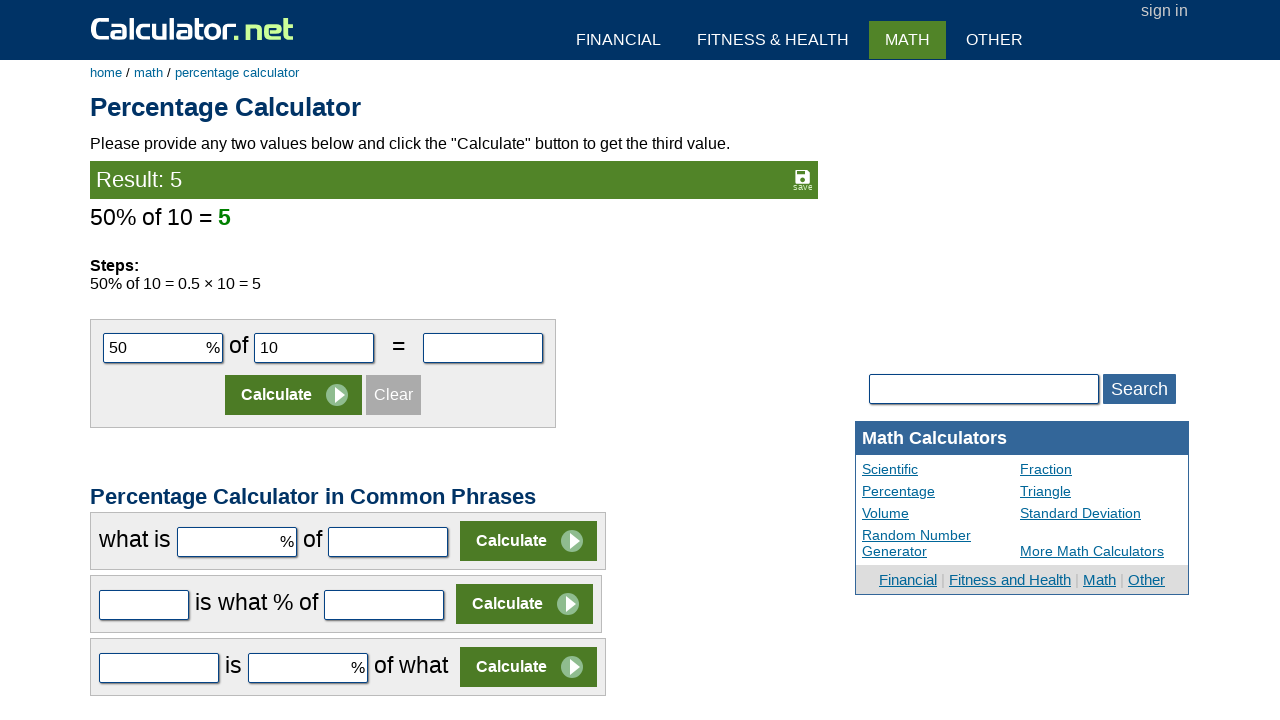

Retrieved result text content
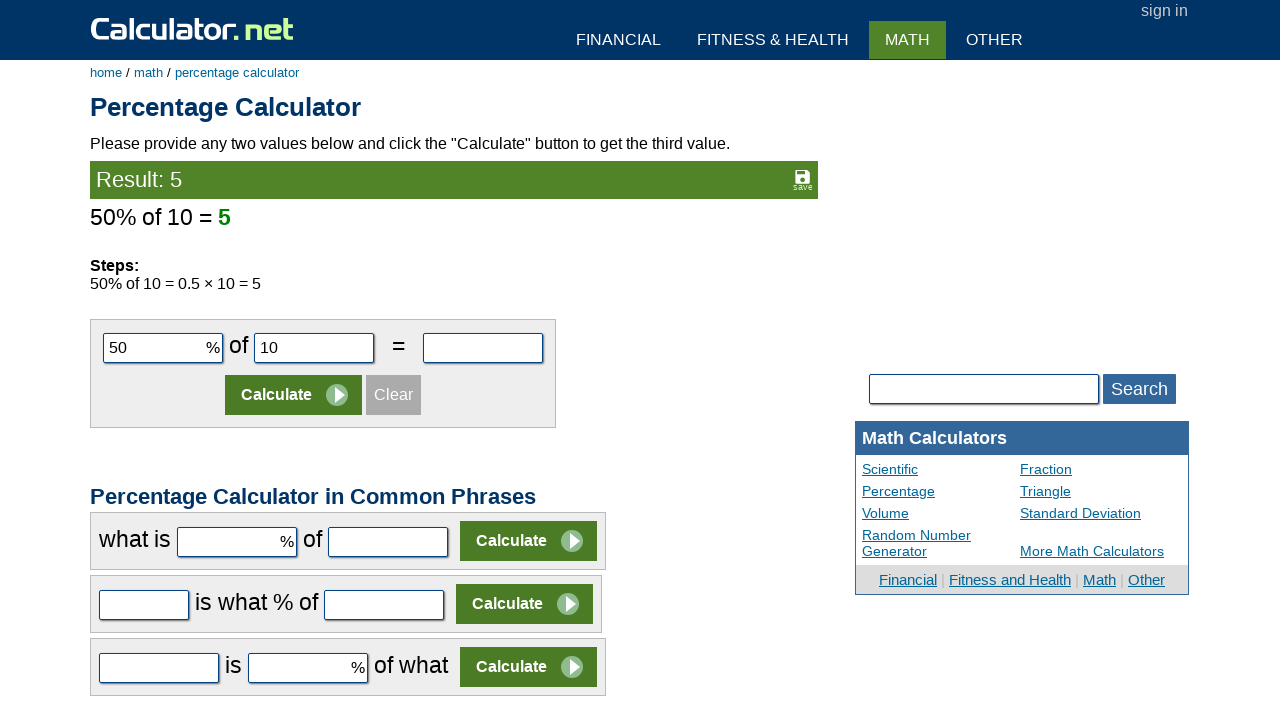

Verified result contains 'Result: 5' for test case 1
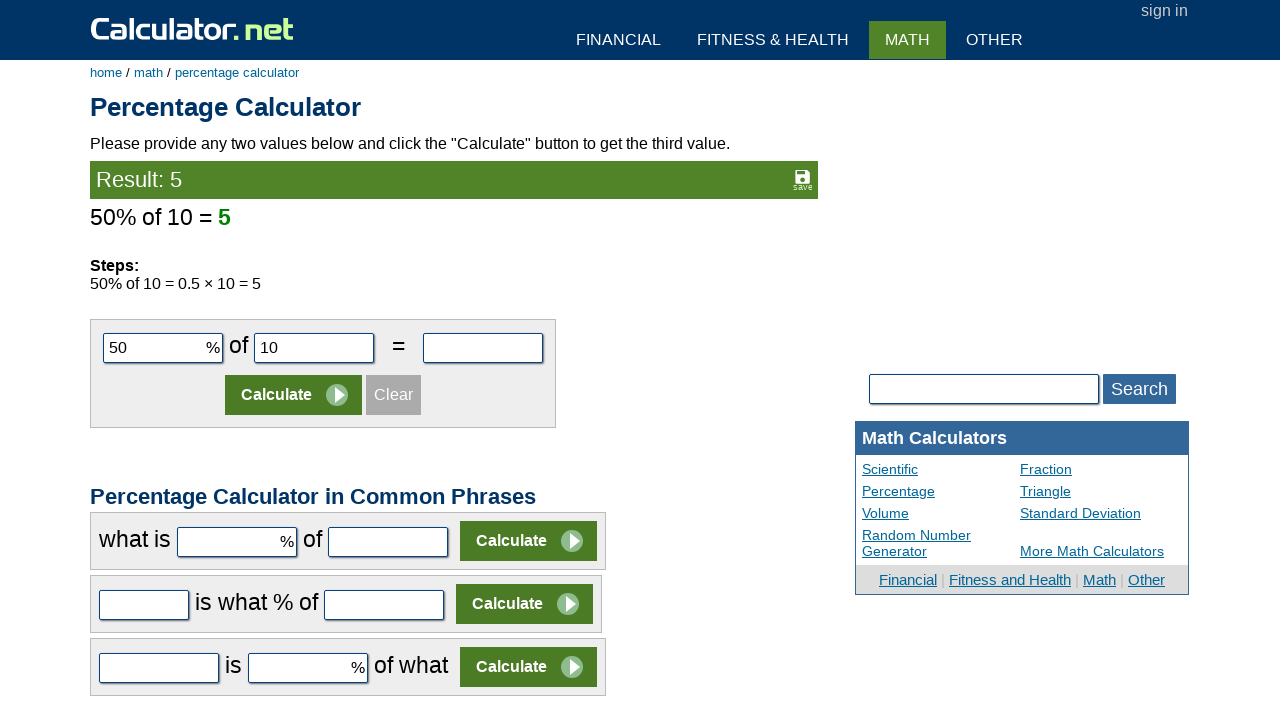

Cleared value input field for test case 2 on #cpar1
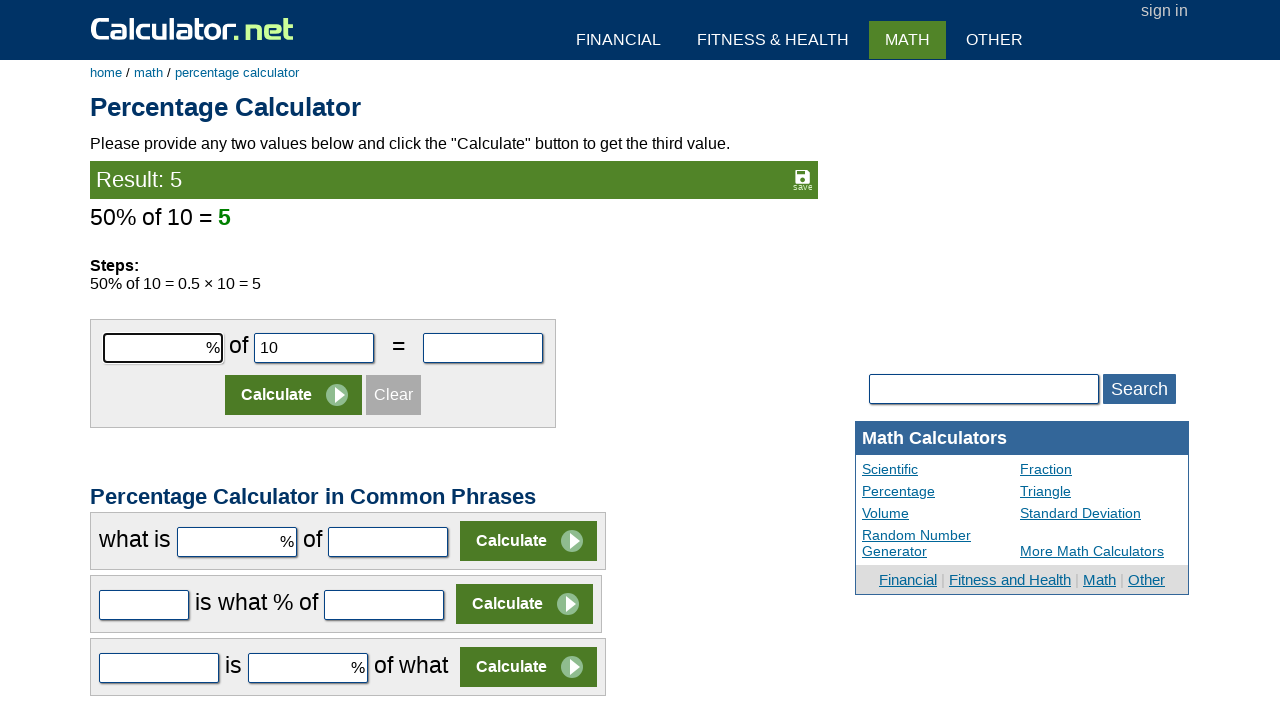

Filled value field with '50' for test case 2 on #cpar1
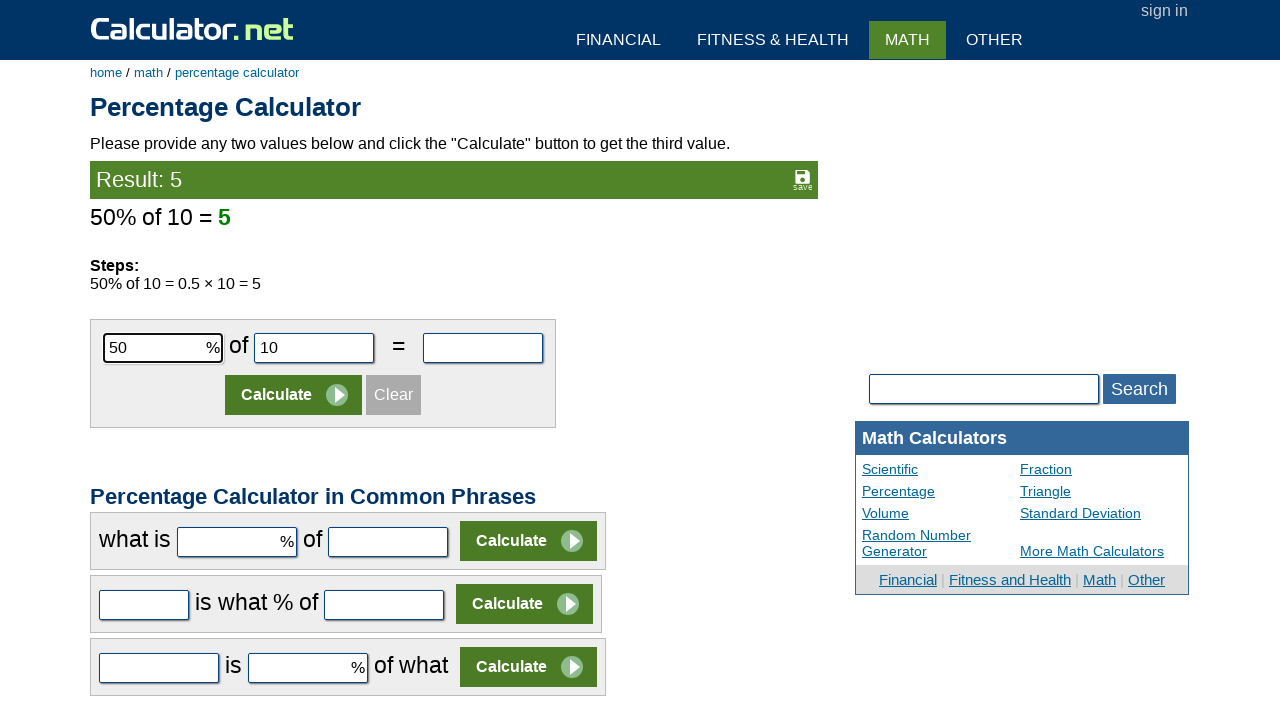

Cleared percentage input field for test case 2 on #cpar2
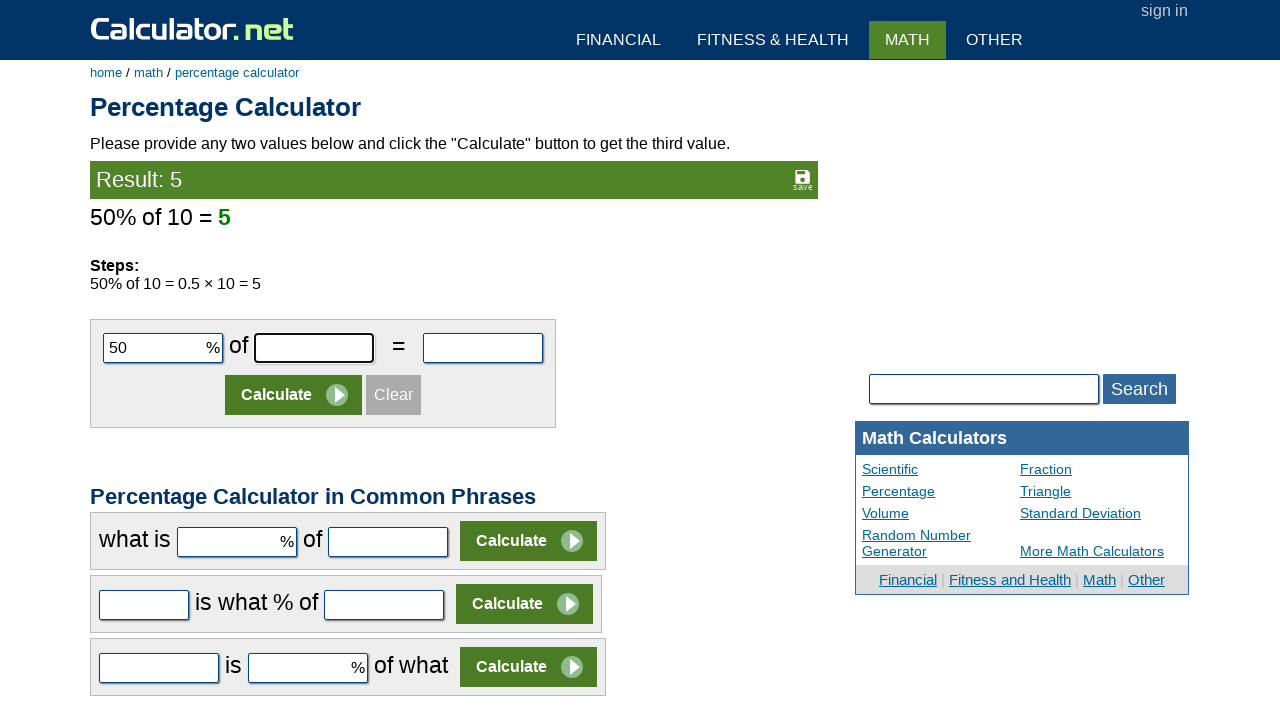

Filled percentage field with '15' on #cpar2
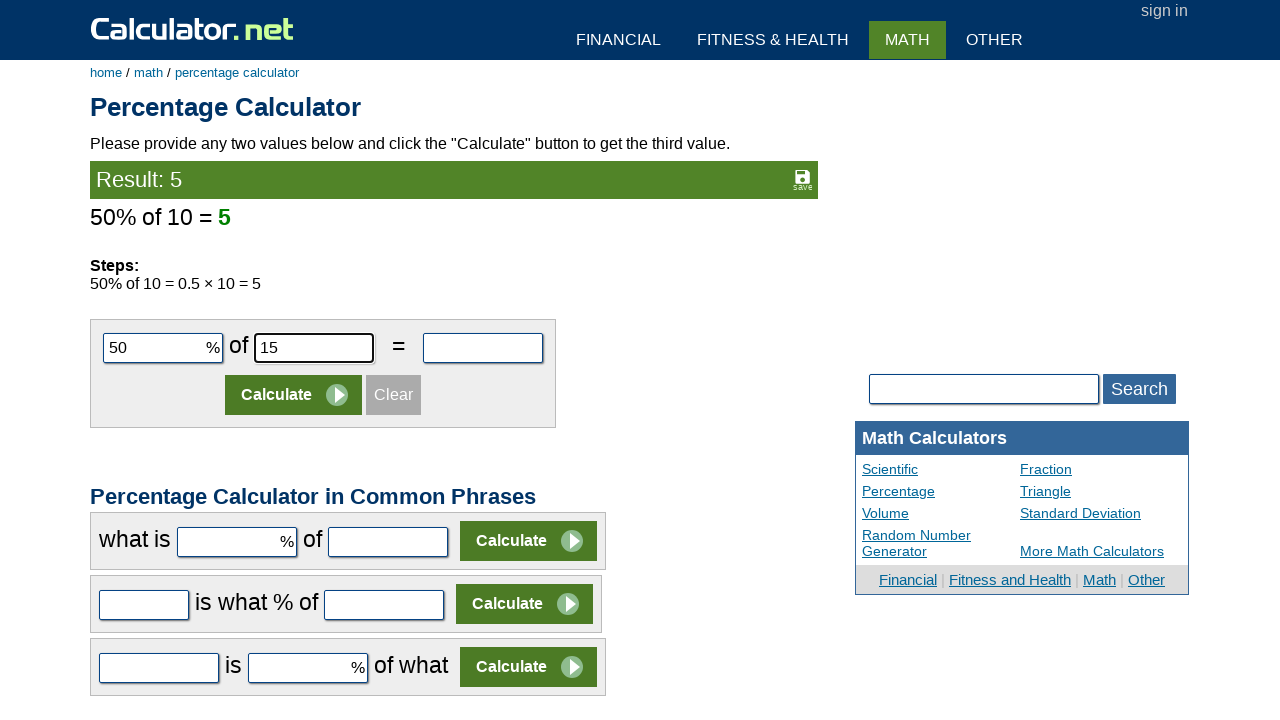

Clicked Calculate button for test case 2 (15% of 50) at (294, 395) on xpath=//input[@value='Calculate']
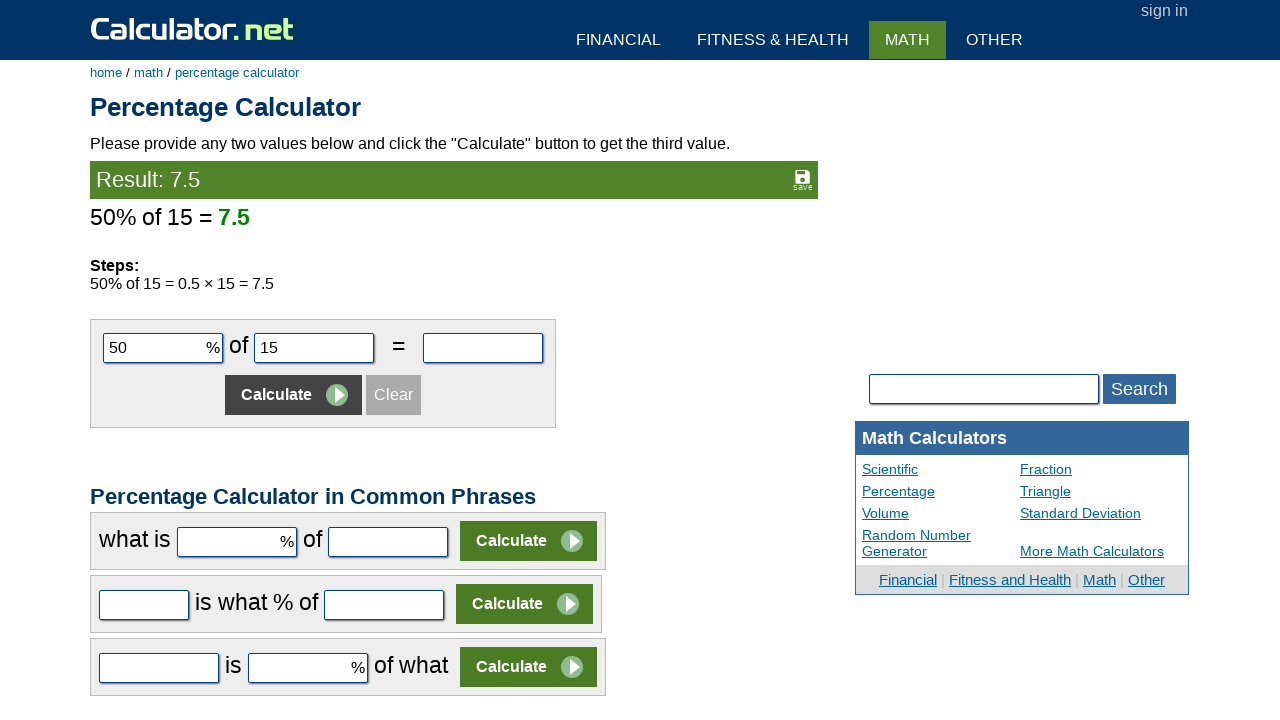

Retrieved result text content
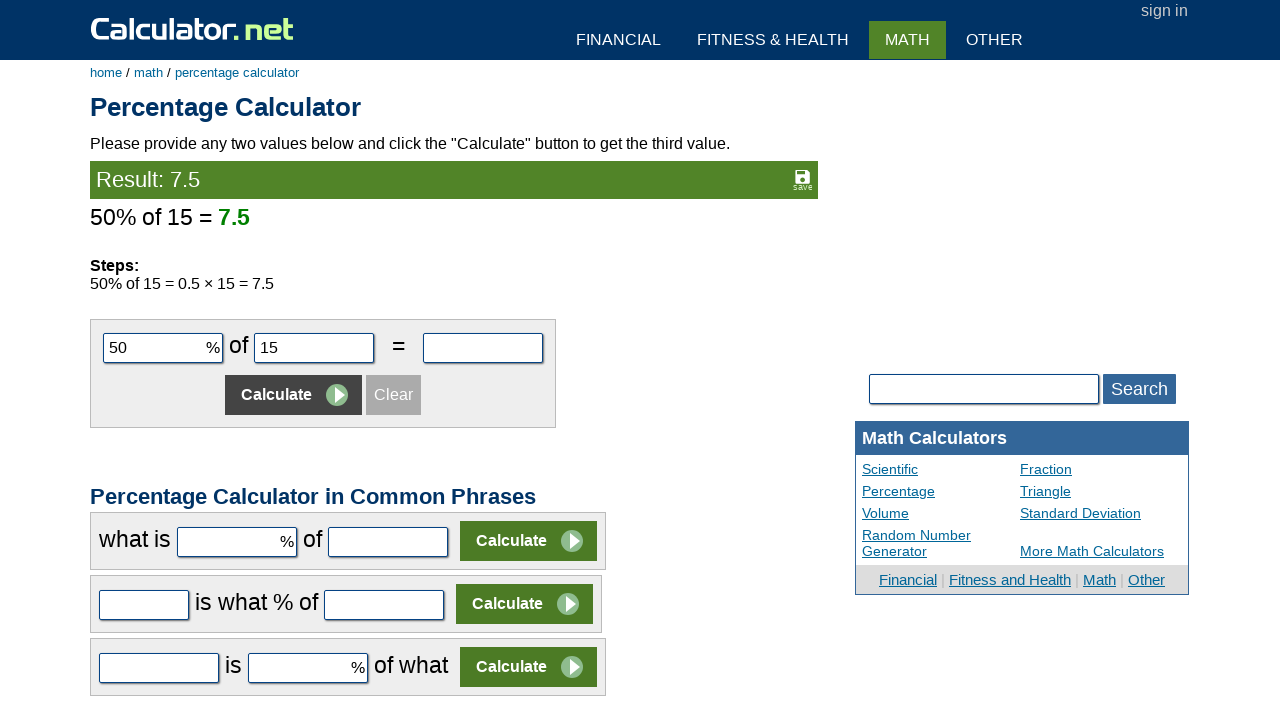

Verified result contains 'Result: 7.5' for test case 2
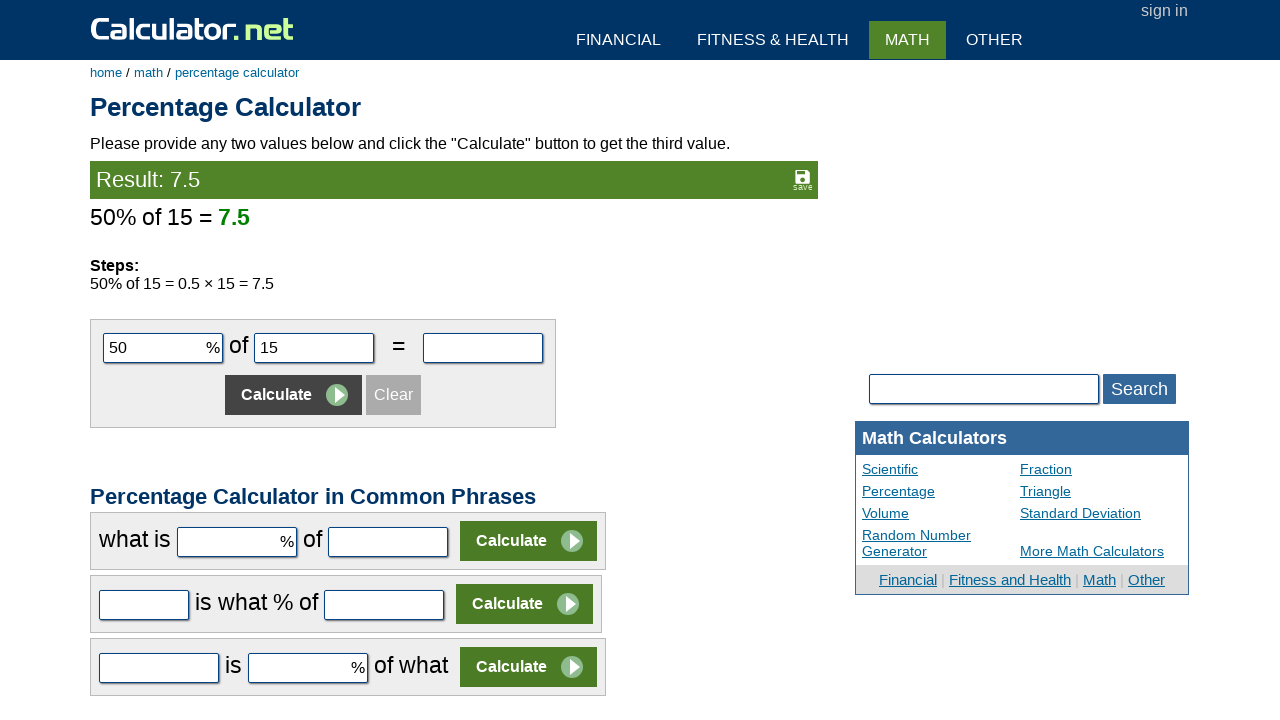

Cleared value input field for test case 3 on #cpar1
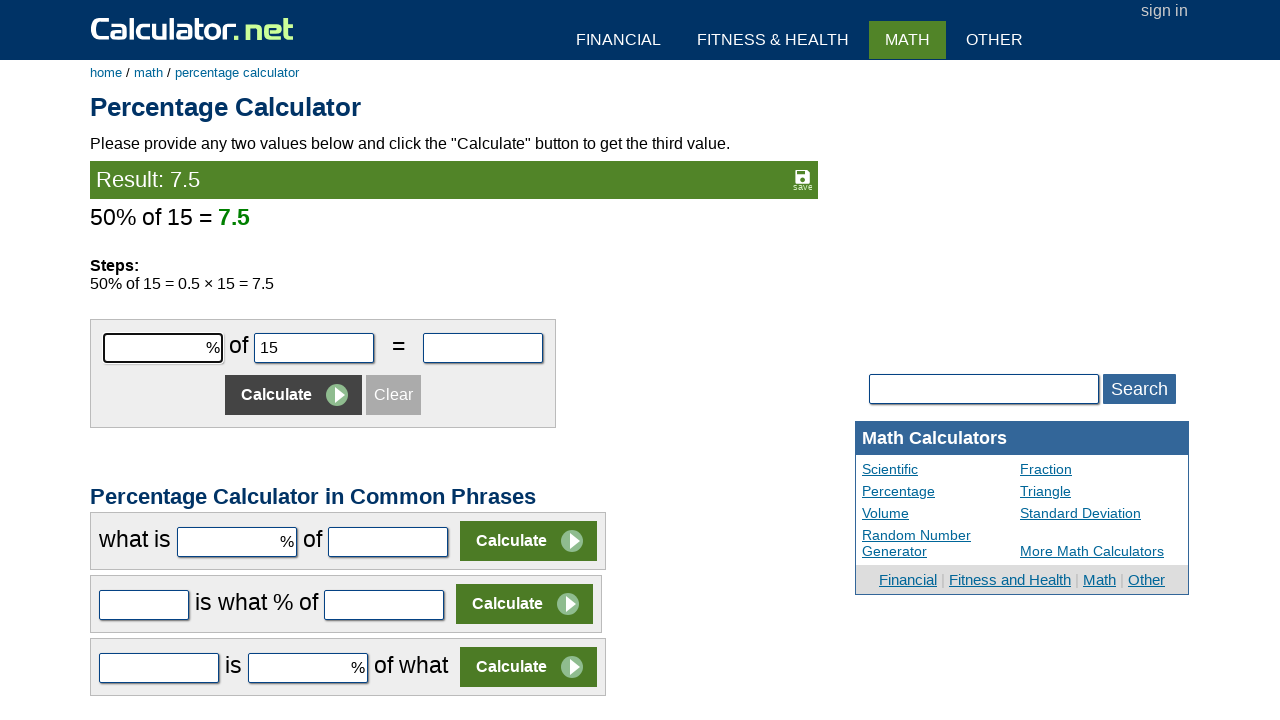

Filled value field with '50' for test case 3 on #cpar1
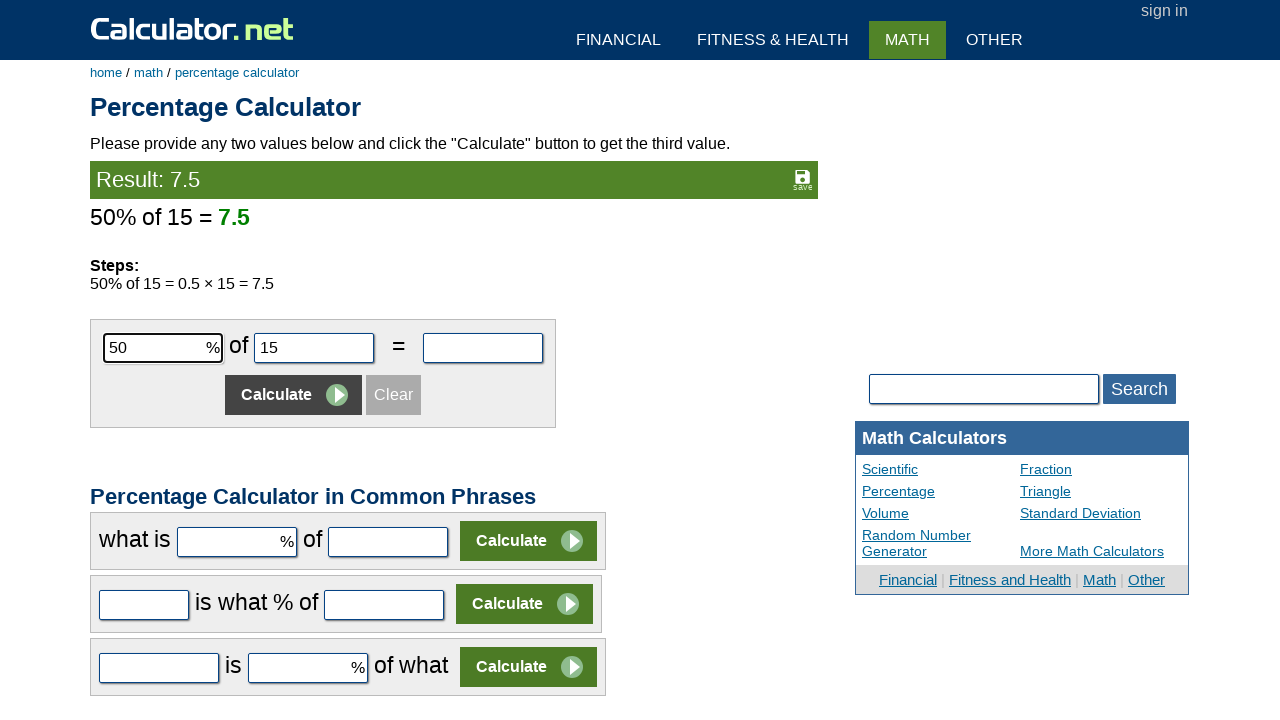

Cleared percentage input field for test case 3 on #cpar2
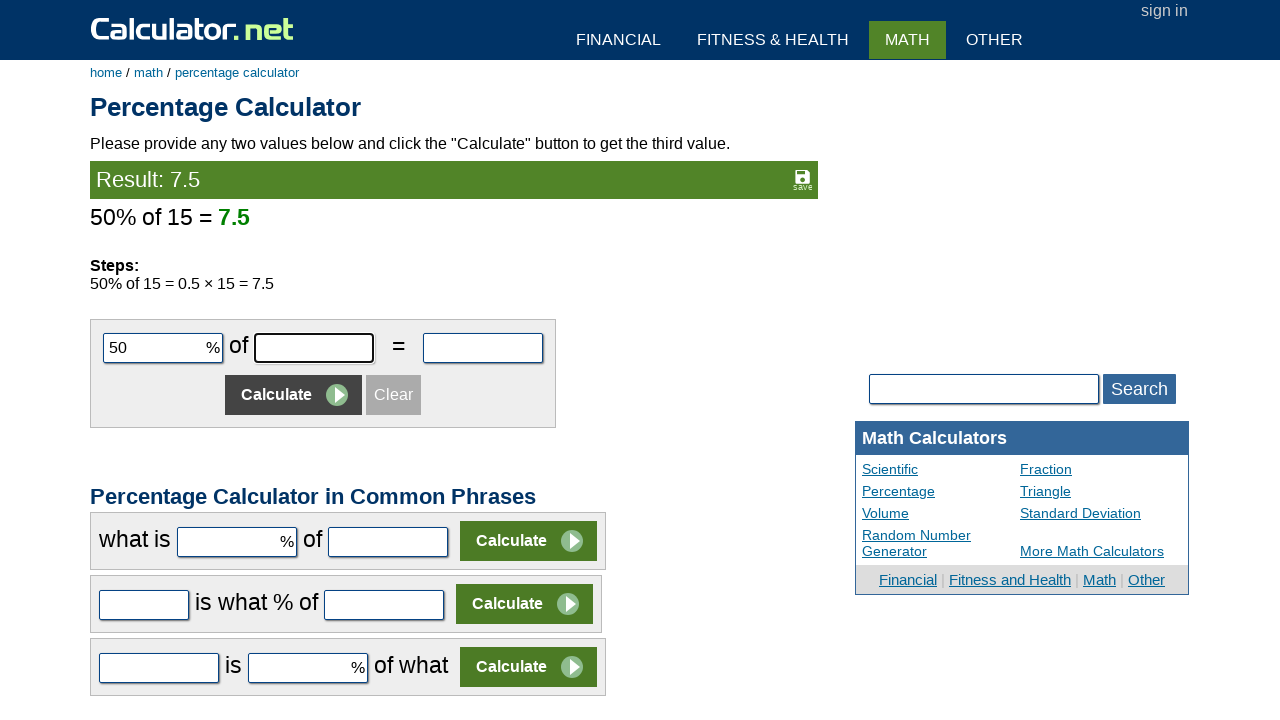

Filled percentage field with '-10' on #cpar2
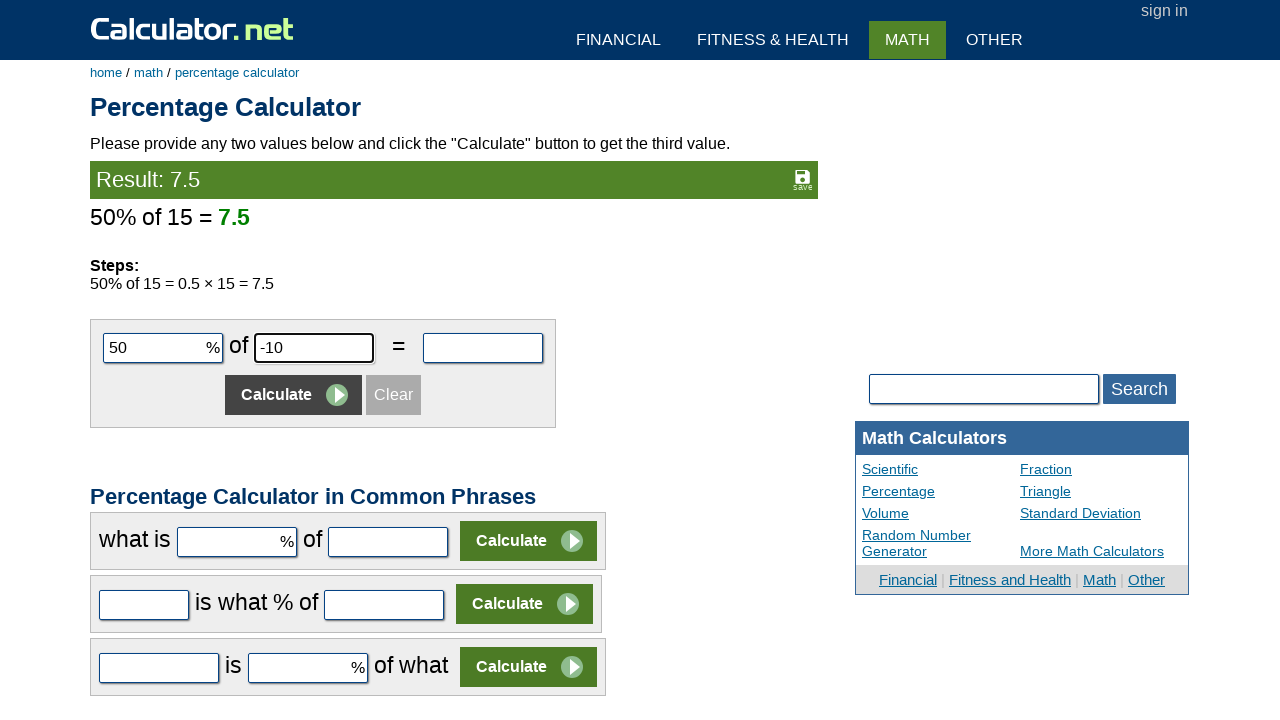

Clicked Calculate button for test case 3 (-10% of 50) at (294, 395) on xpath=//input[@value='Calculate']
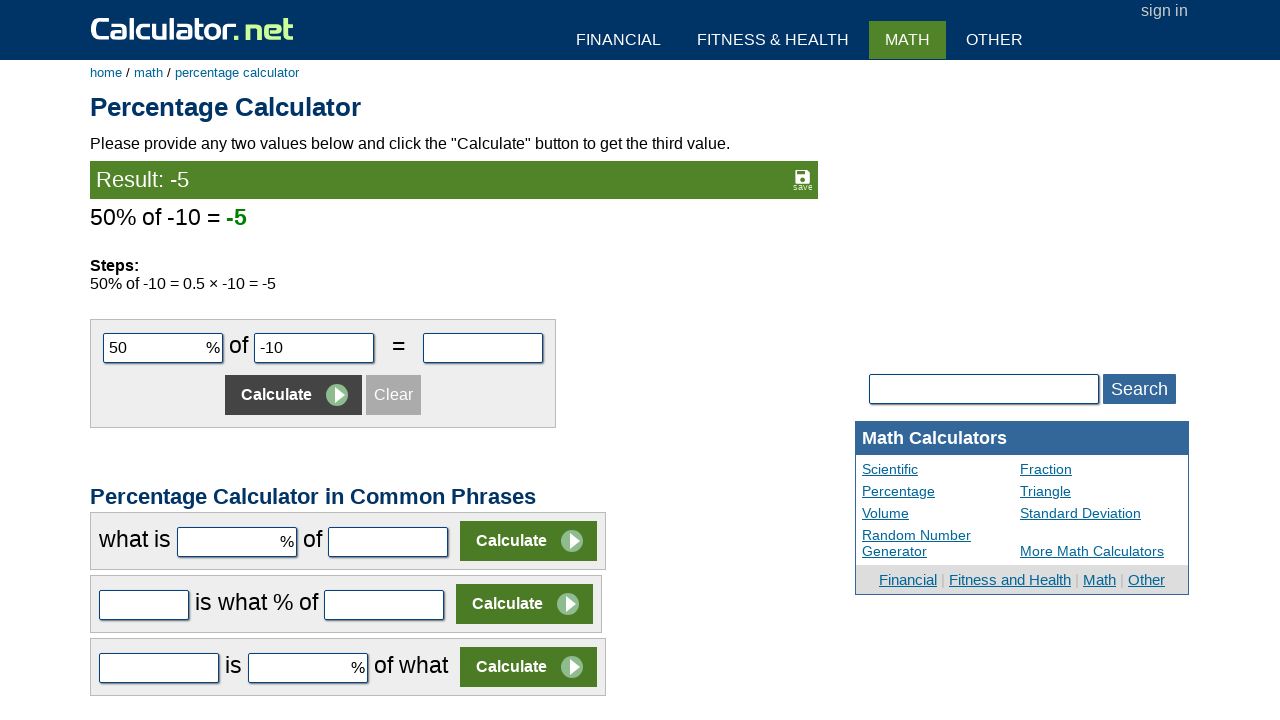

Retrieved result text content
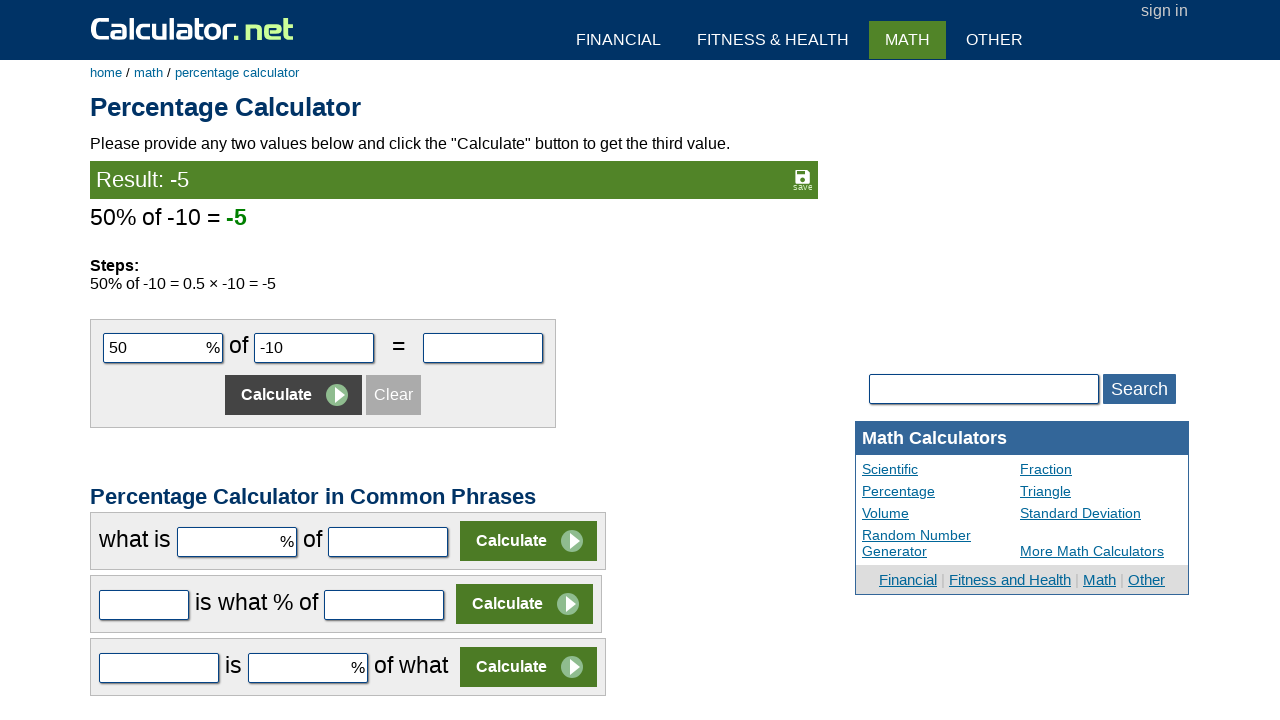

Verified result contains 'Result: -5' for test case 3
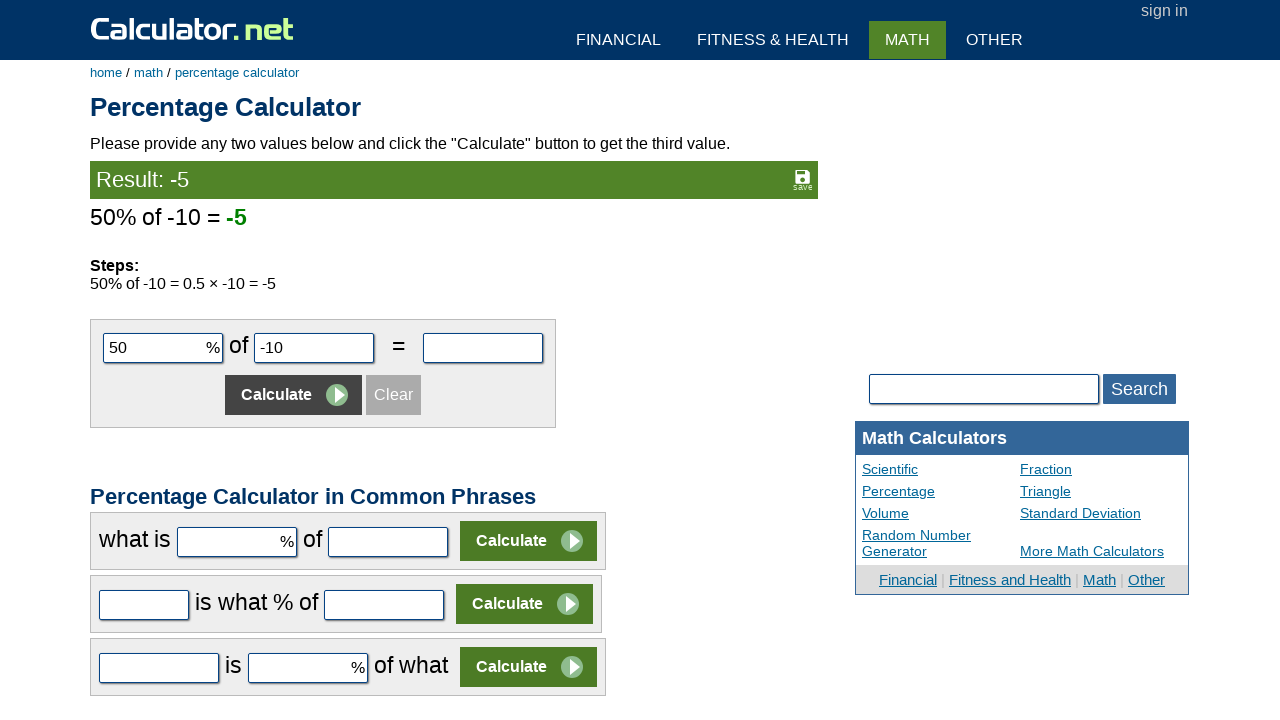

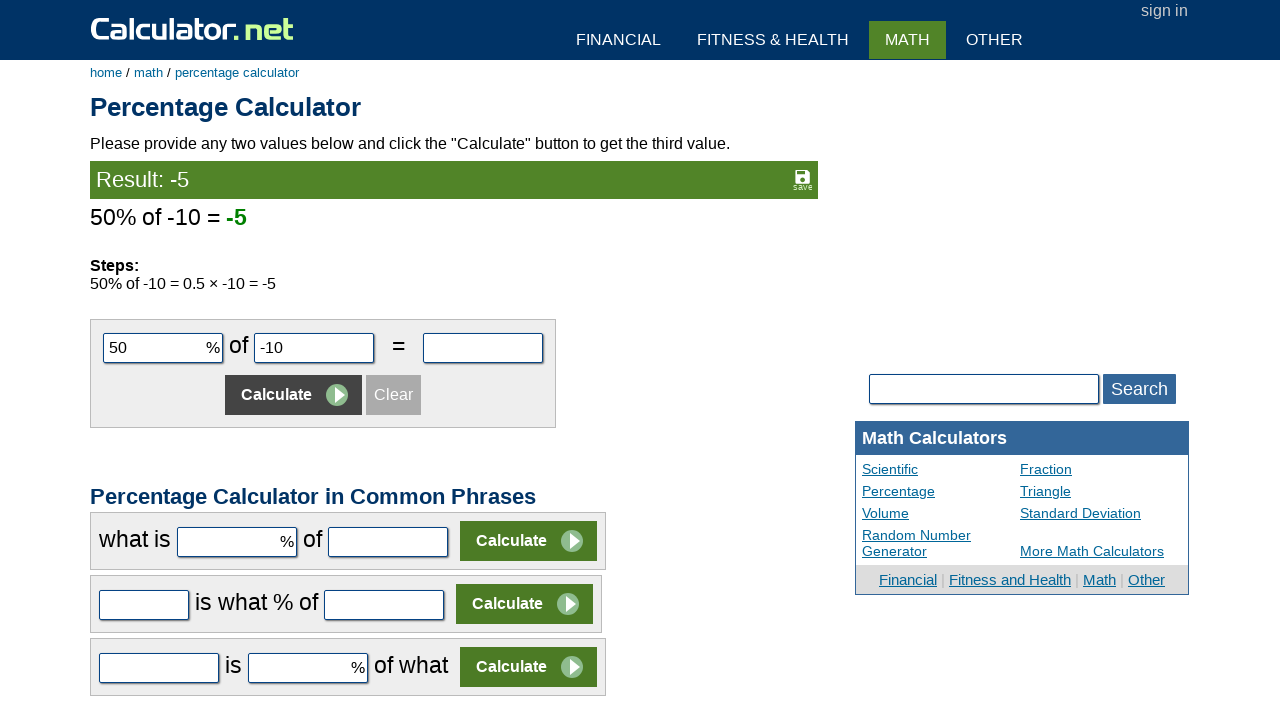